Tests the chart report page by selecting a time interval from a dropdown, then iterating through multiple currency pairs selecting each one and clicking a button to verify the UI interactions work correctly.

Starting URL: https://sec.himawari-group.co.jp/report/chart/

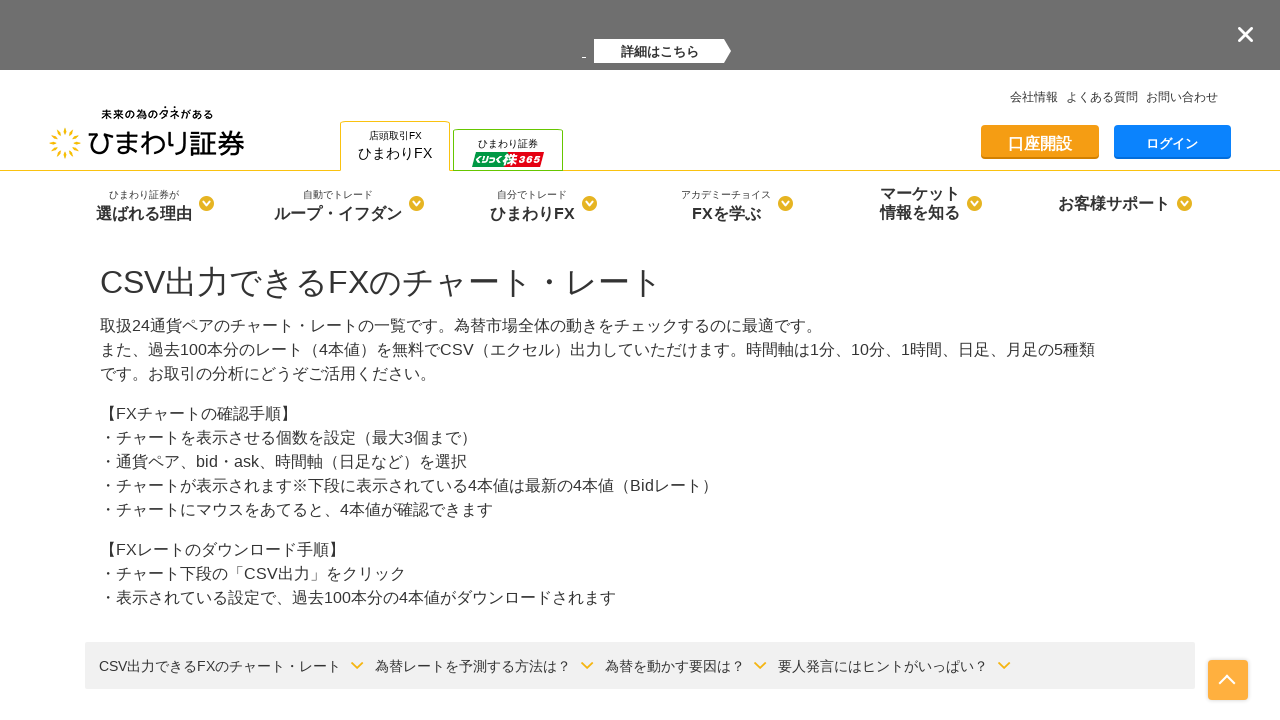

Selected hourly interval from candle term dropdown on select[name='candle_term']
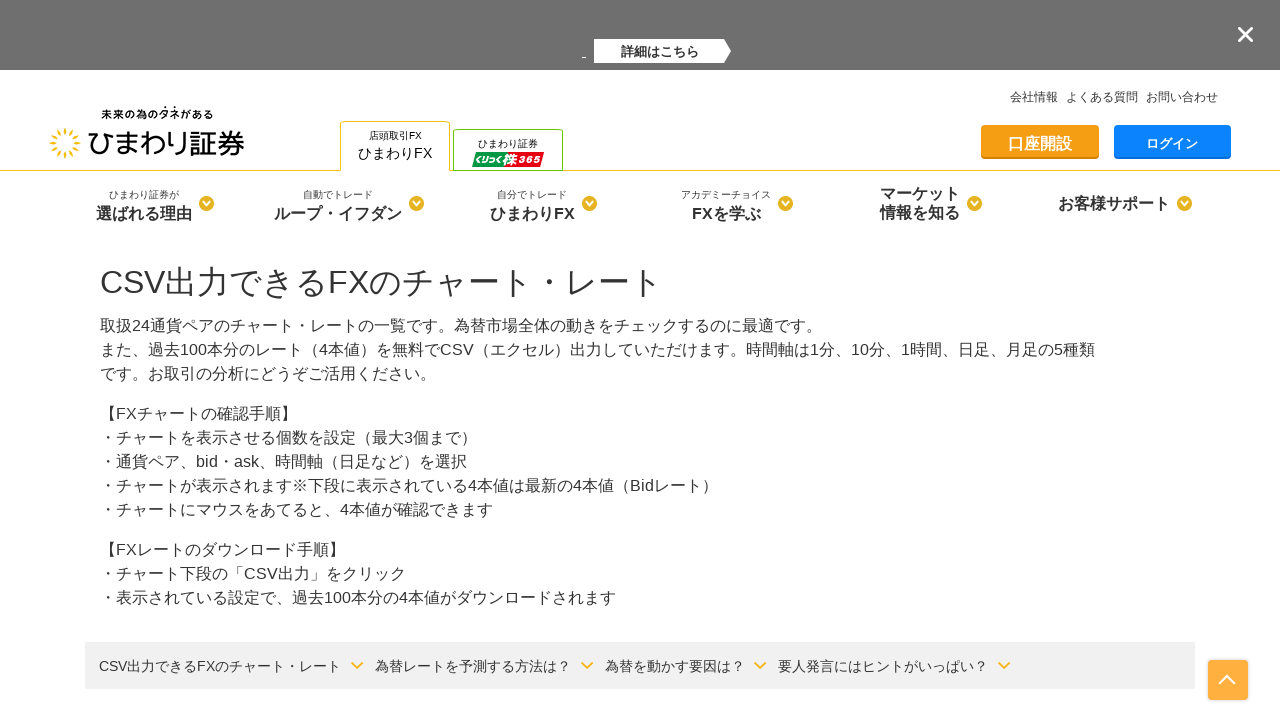

Waited 2 seconds for page to update after selecting time interval
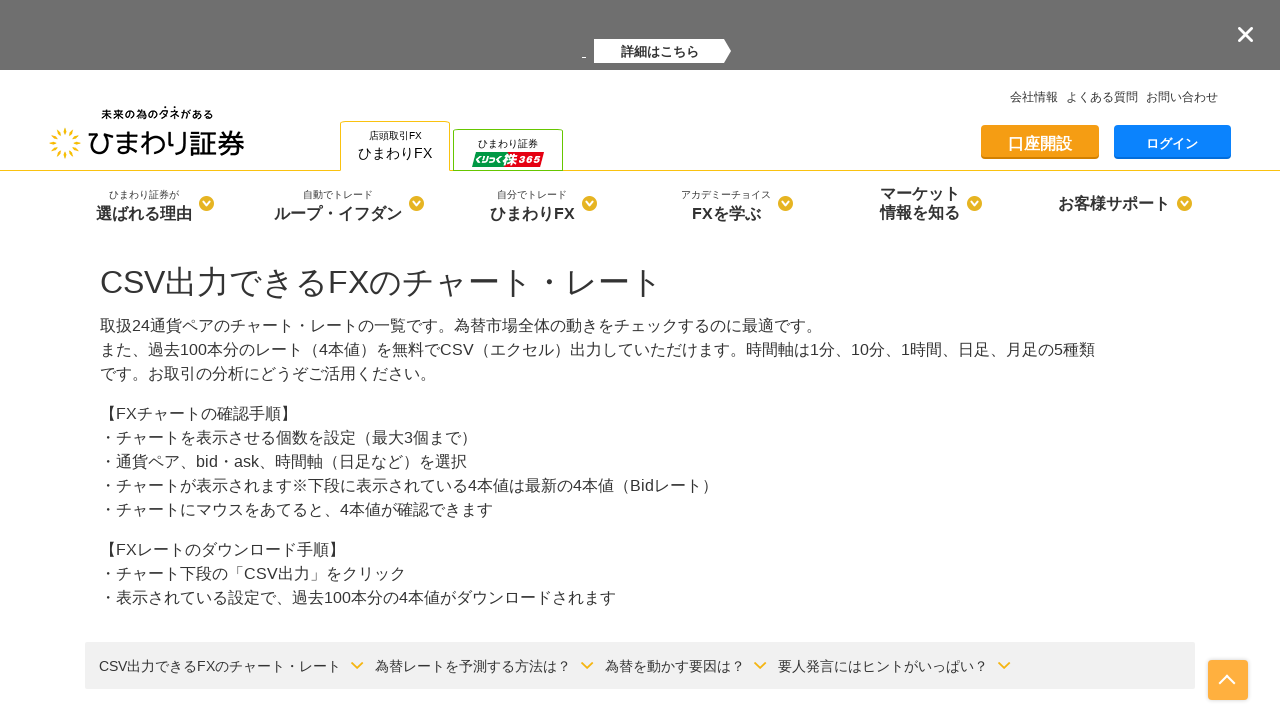

Selected currency pair USDJPY from dropdown on select[name='currency_pair']
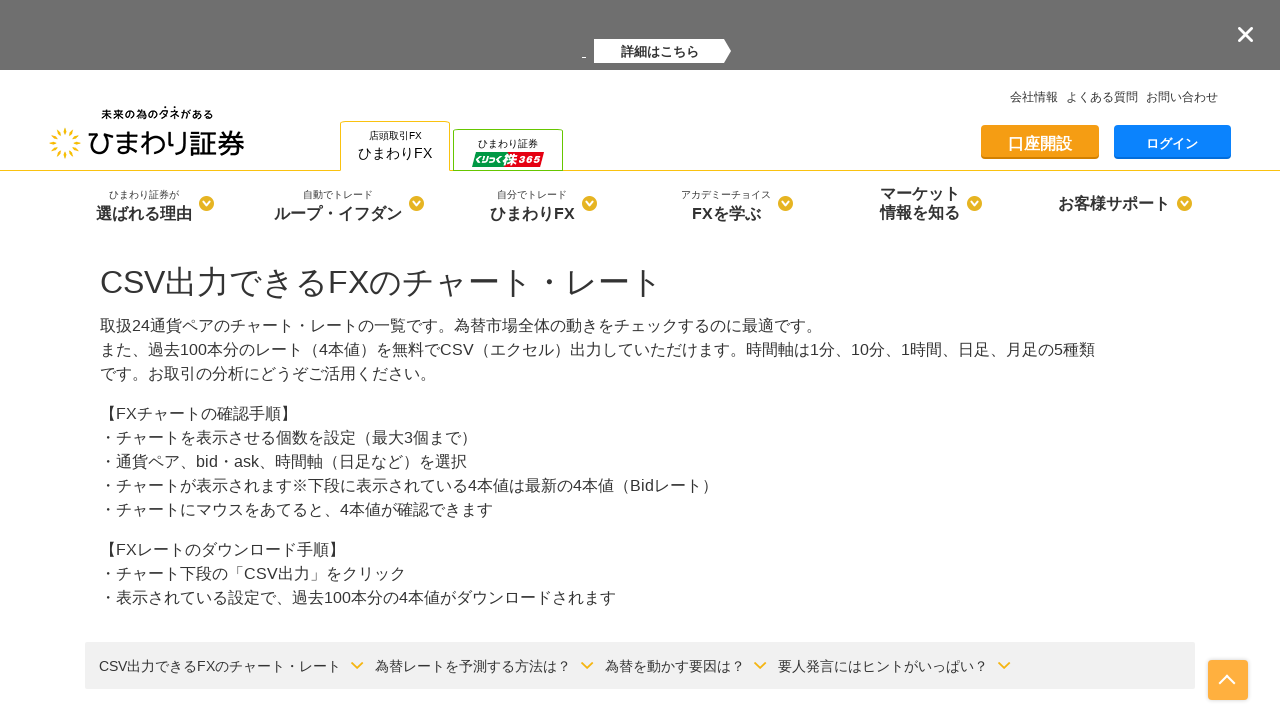

Clicked CSV download button for USDJPY at (640, 360) on .csv_download.btn.btn-lg.center-block
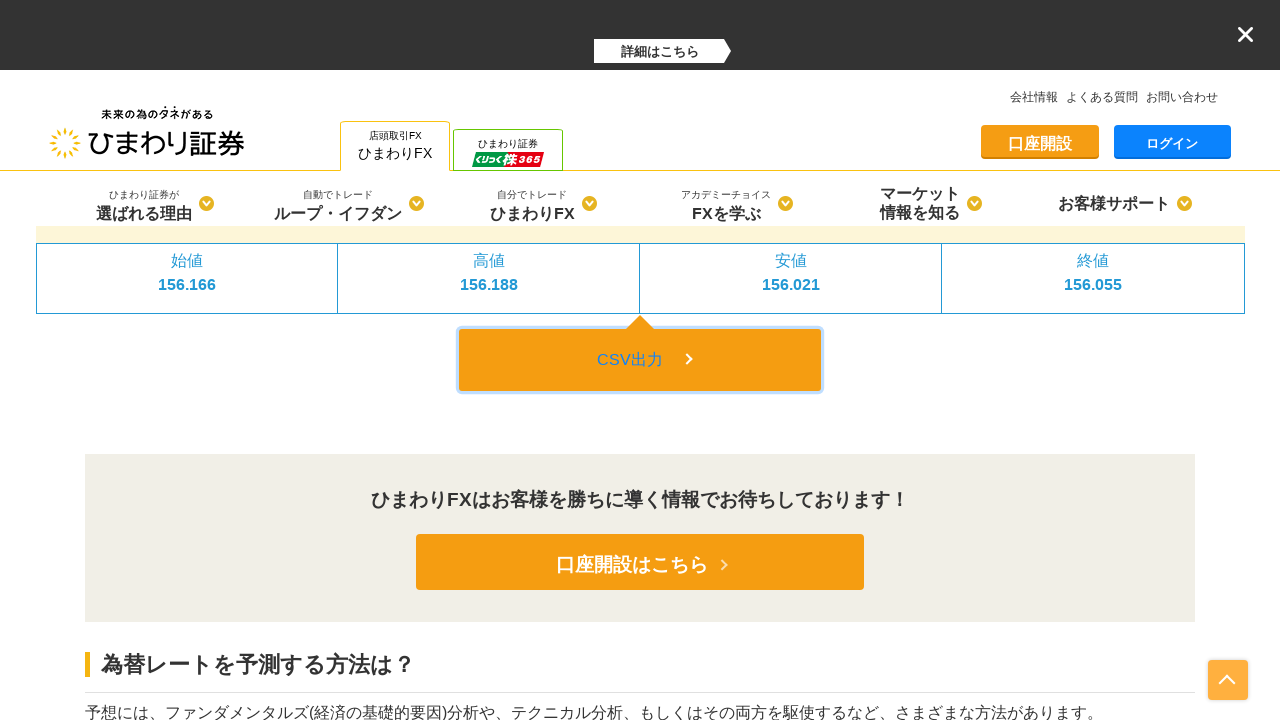

Waited 3 seconds for download action to complete for USDJPY
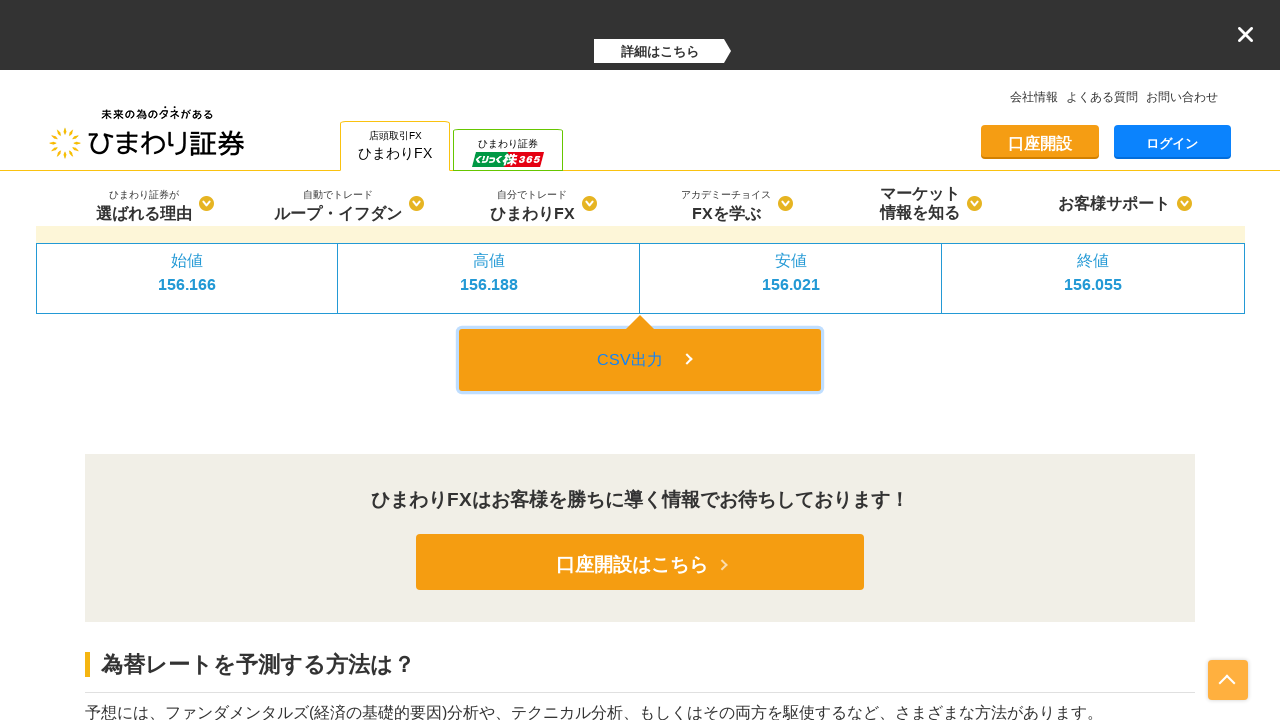

Selected currency pair EURJPY from dropdown on select[name='currency_pair']
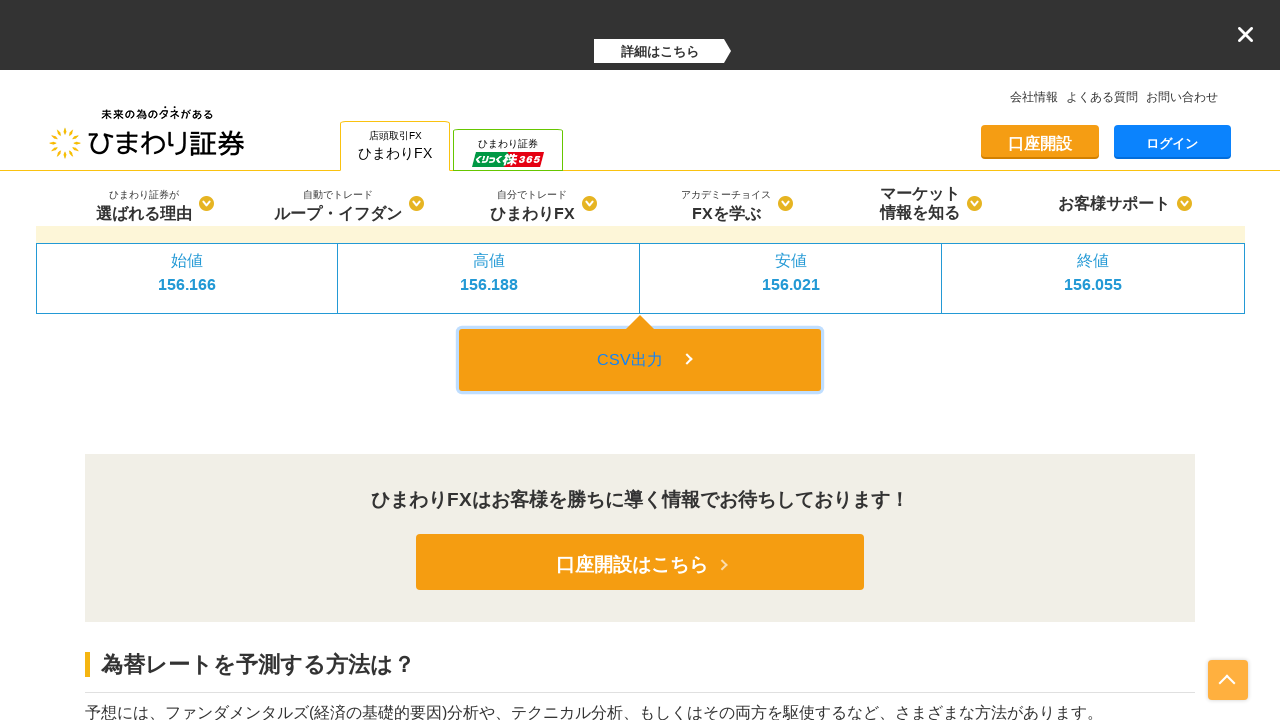

Clicked CSV download button for EURJPY at (640, 360) on .csv_download.btn.btn-lg.center-block
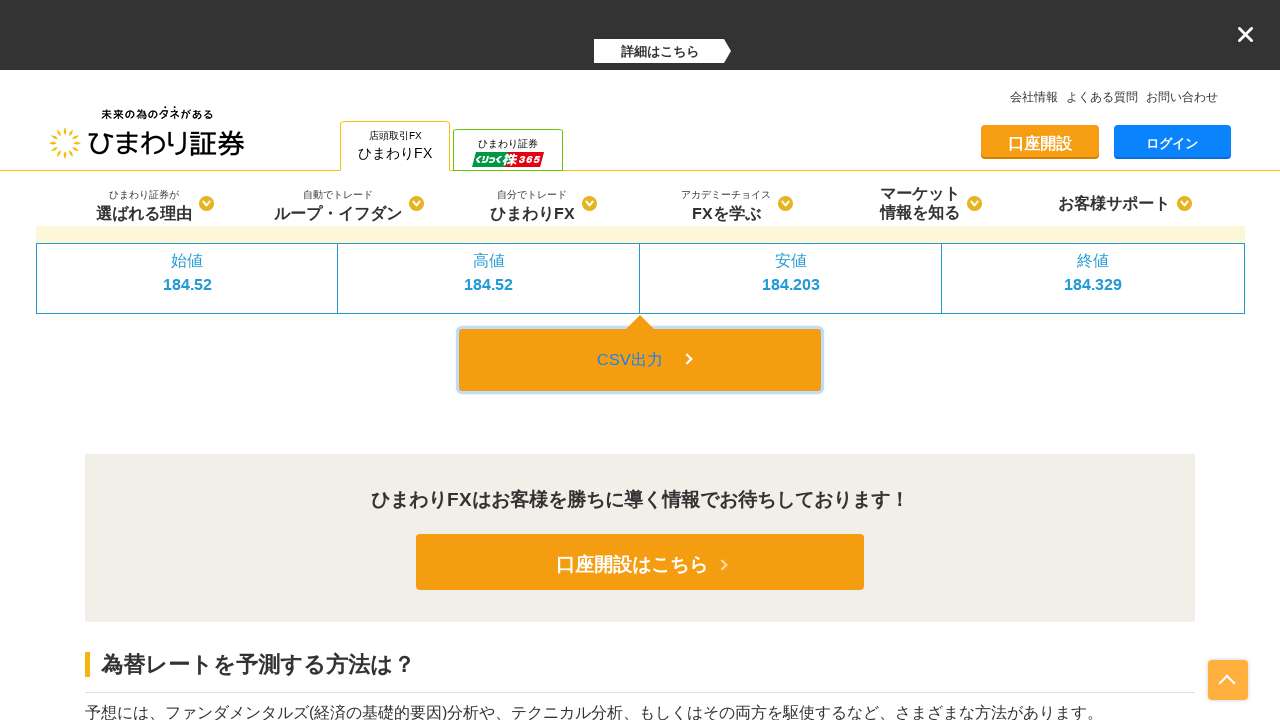

Waited 3 seconds for download action to complete for EURJPY
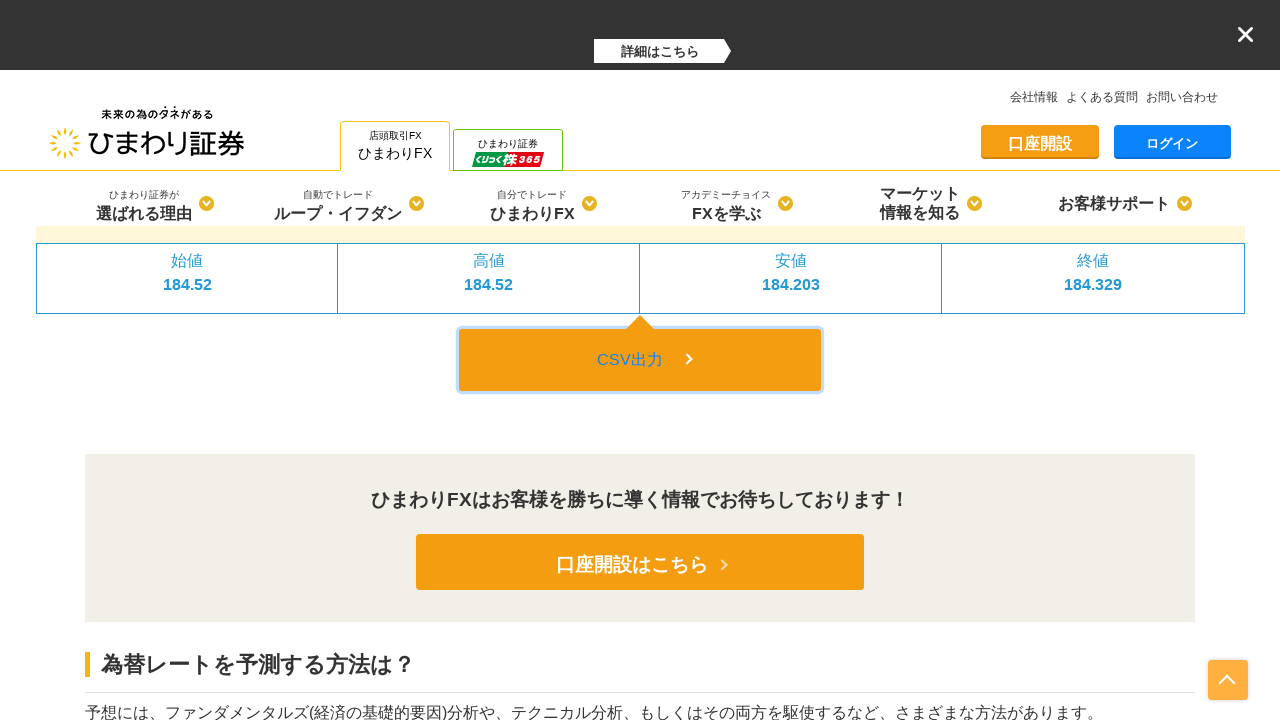

Selected currency pair GBPJPY from dropdown on select[name='currency_pair']
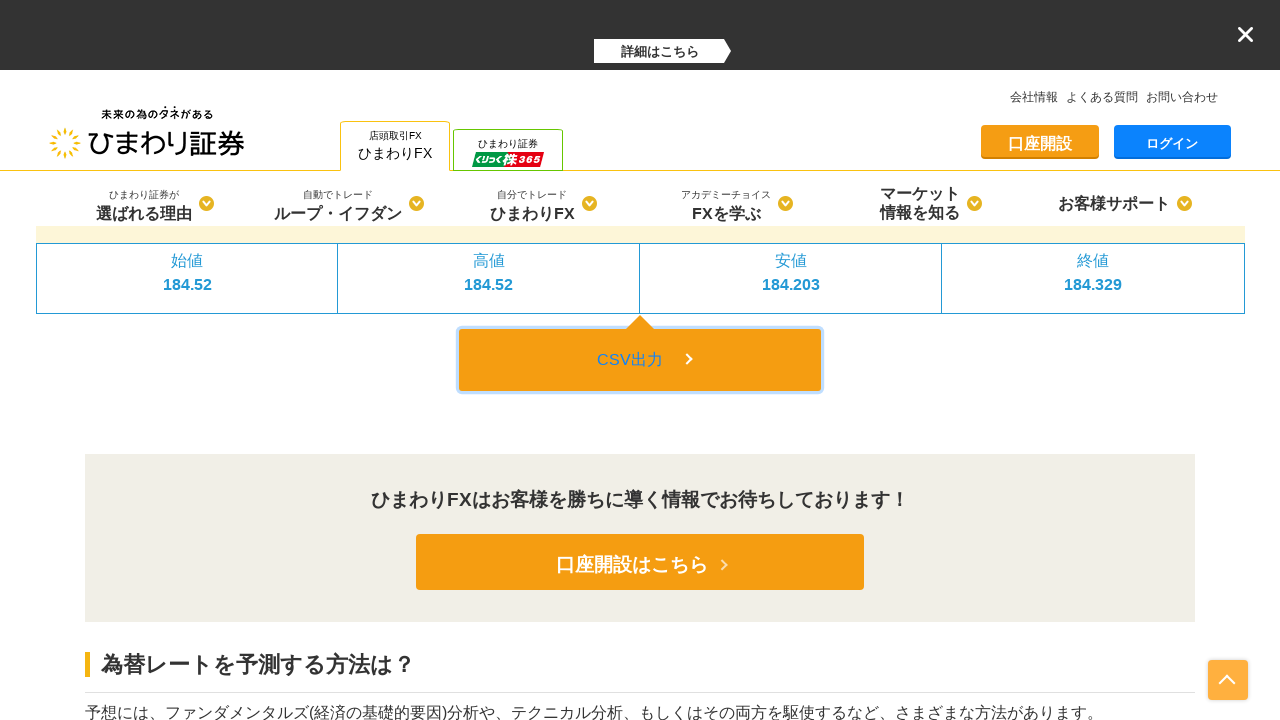

Clicked CSV download button for GBPJPY at (640, 360) on .csv_download.btn.btn-lg.center-block
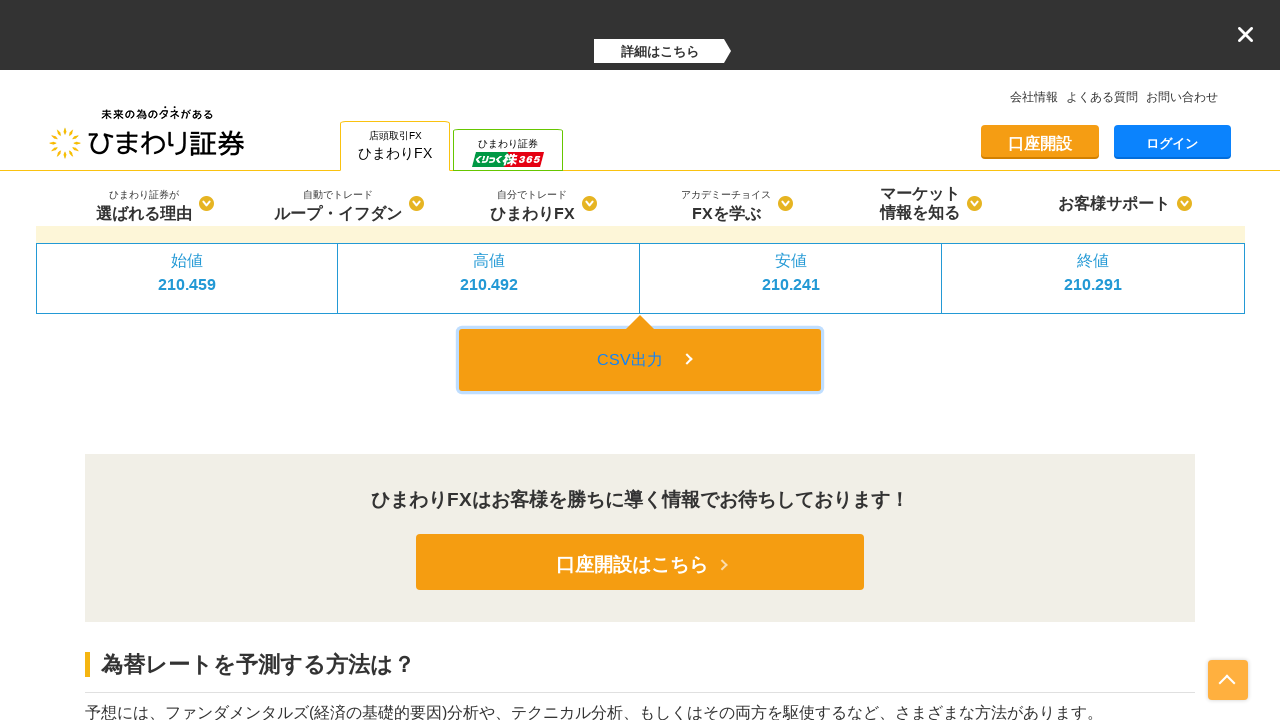

Waited 3 seconds for download action to complete for GBPJPY
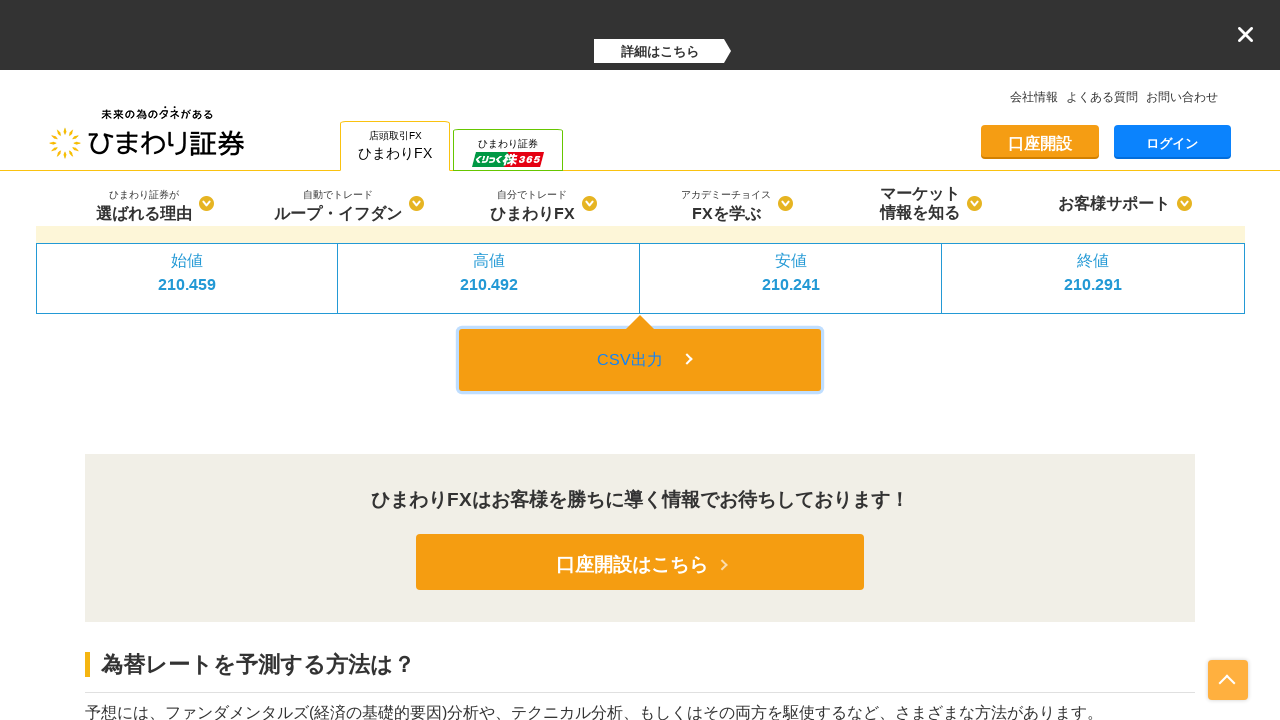

Selected currency pair AUDJPY from dropdown on select[name='currency_pair']
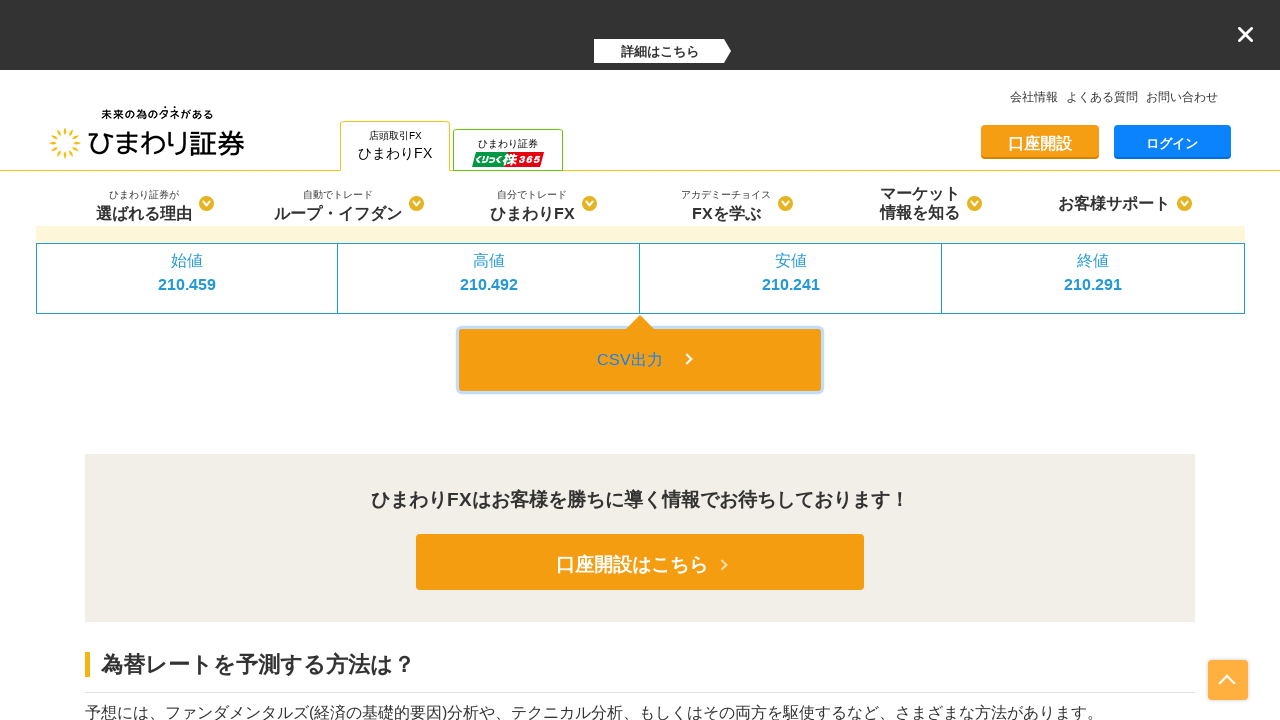

Clicked CSV download button for AUDJPY at (640, 360) on .csv_download.btn.btn-lg.center-block
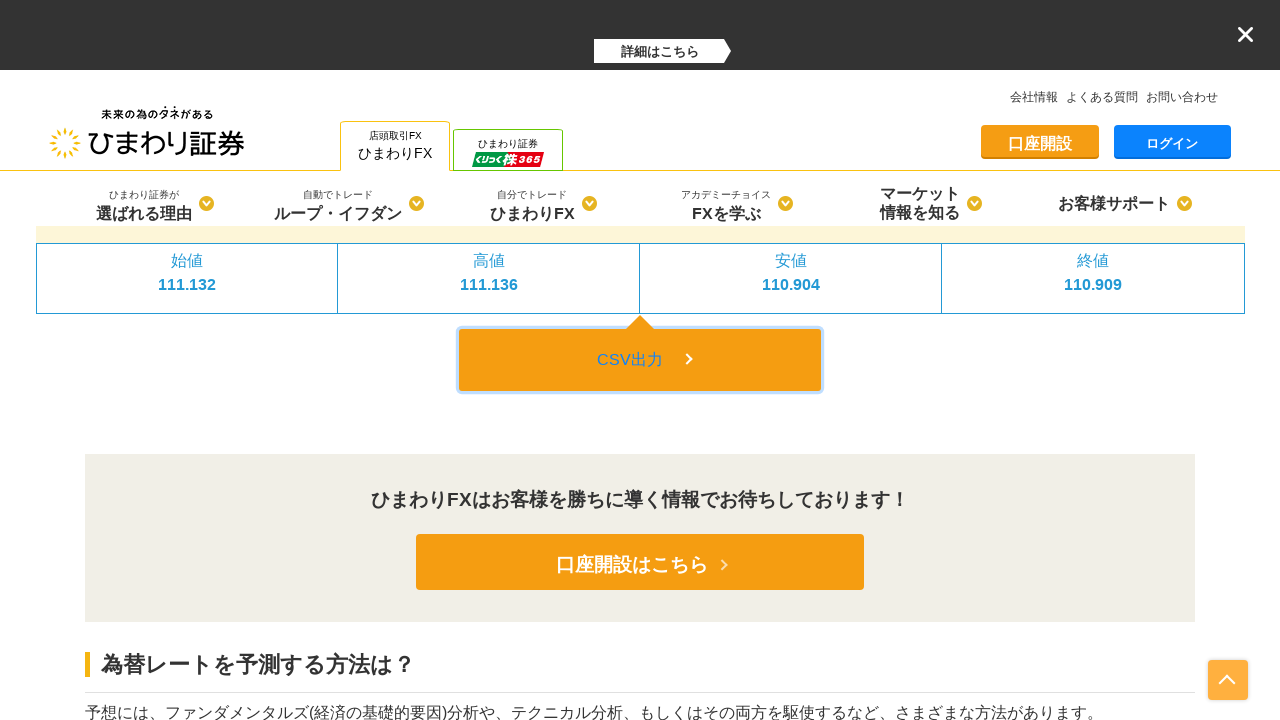

Waited 3 seconds for download action to complete for AUDJPY
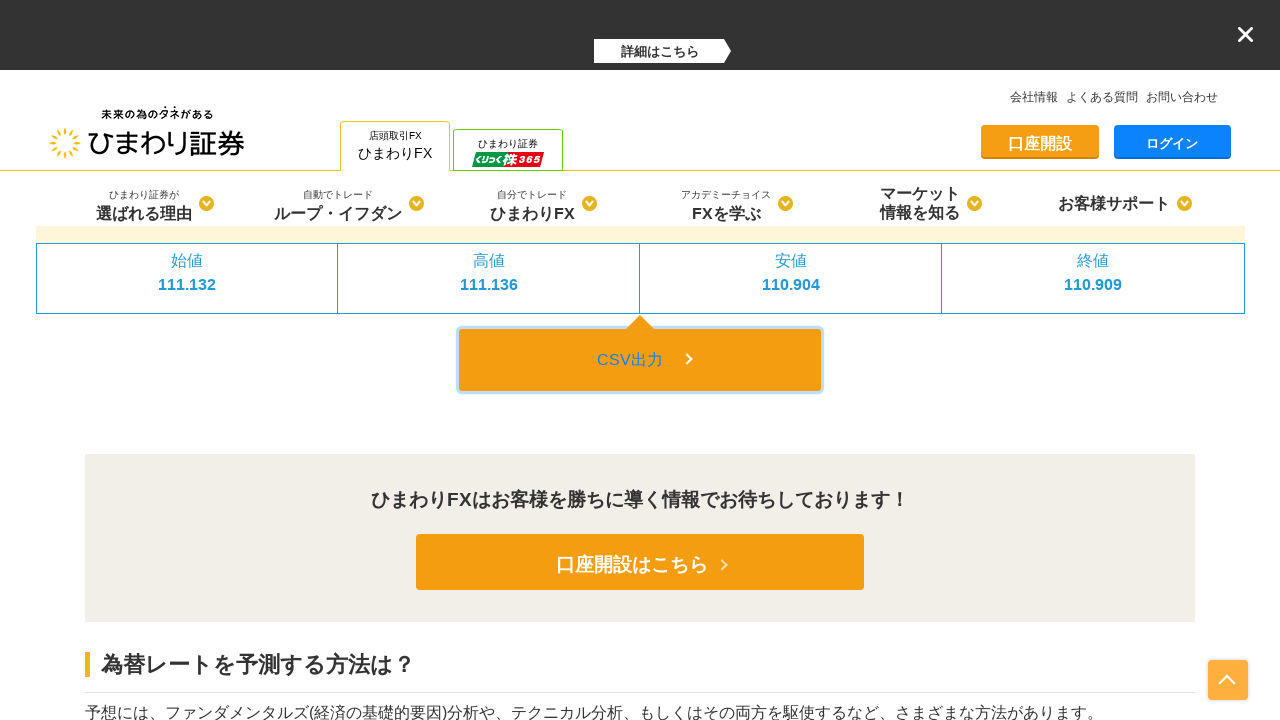

Selected currency pair NZDJPY from dropdown on select[name='currency_pair']
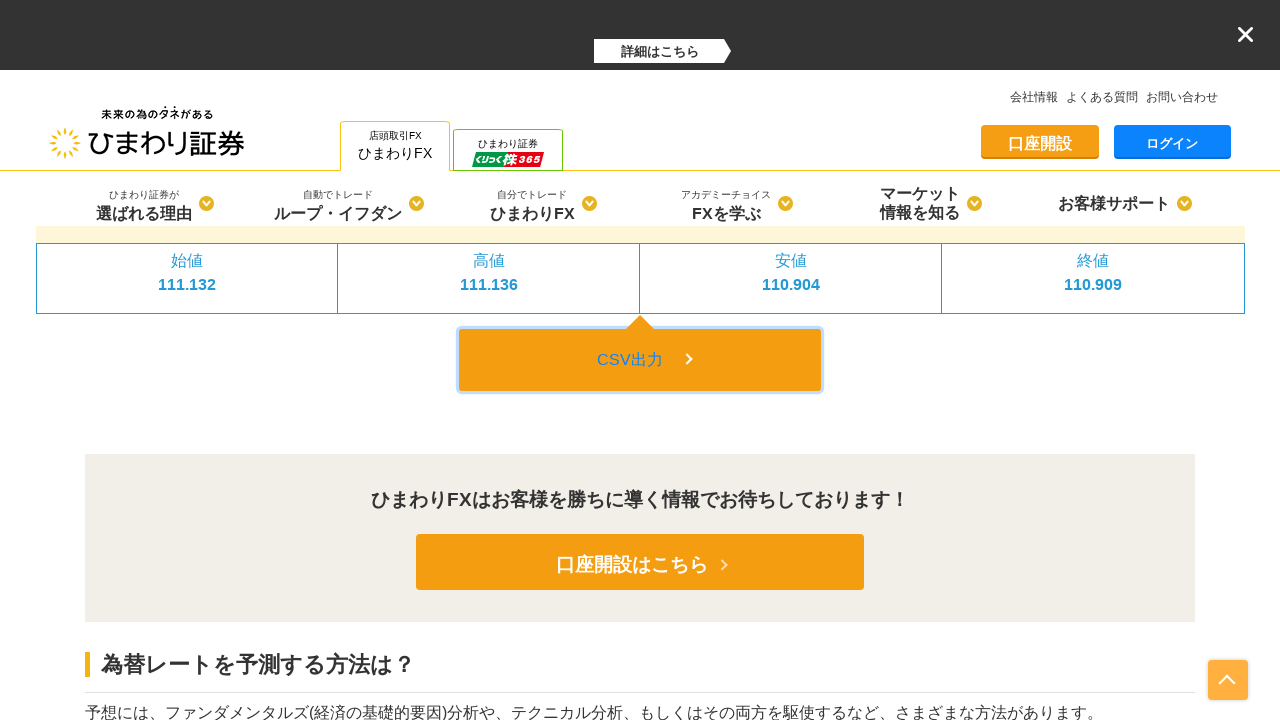

Clicked CSV download button for NZDJPY at (640, 360) on .csv_download.btn.btn-lg.center-block
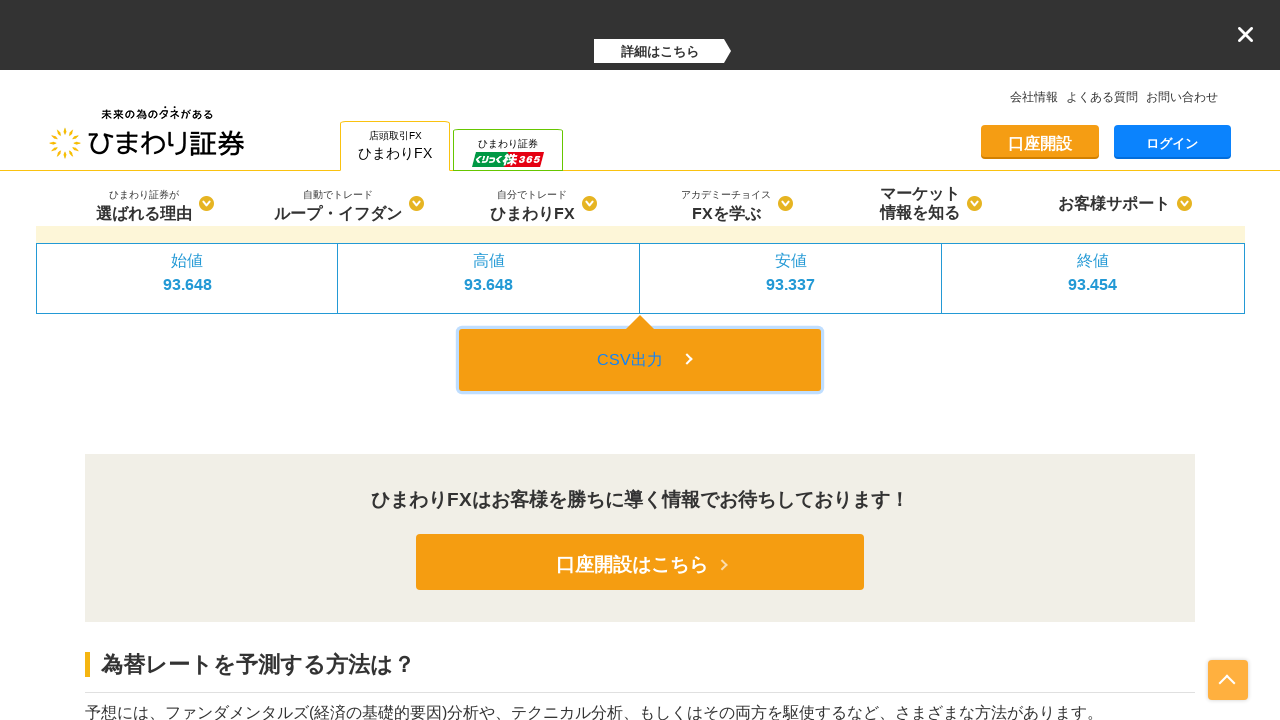

Waited 3 seconds for download action to complete for NZDJPY
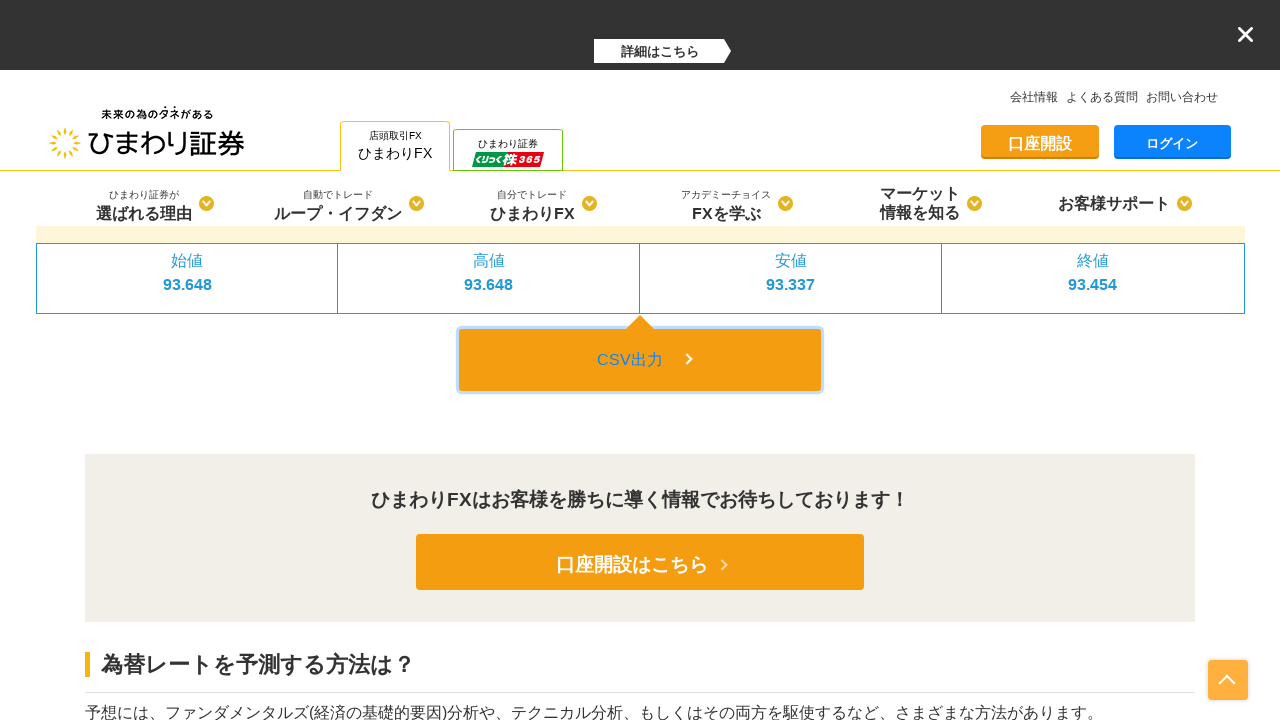

Selected currency pair CADJPY from dropdown on select[name='currency_pair']
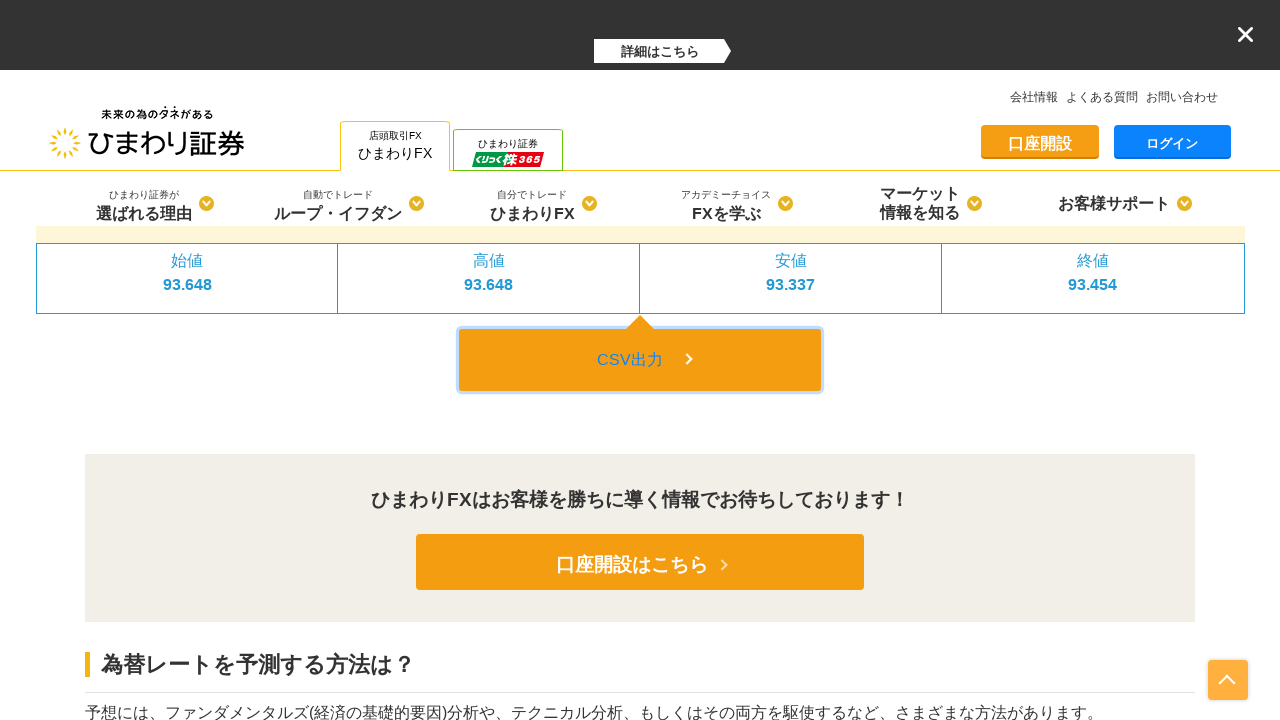

Clicked CSV download button for CADJPY at (640, 360) on .csv_download.btn.btn-lg.center-block
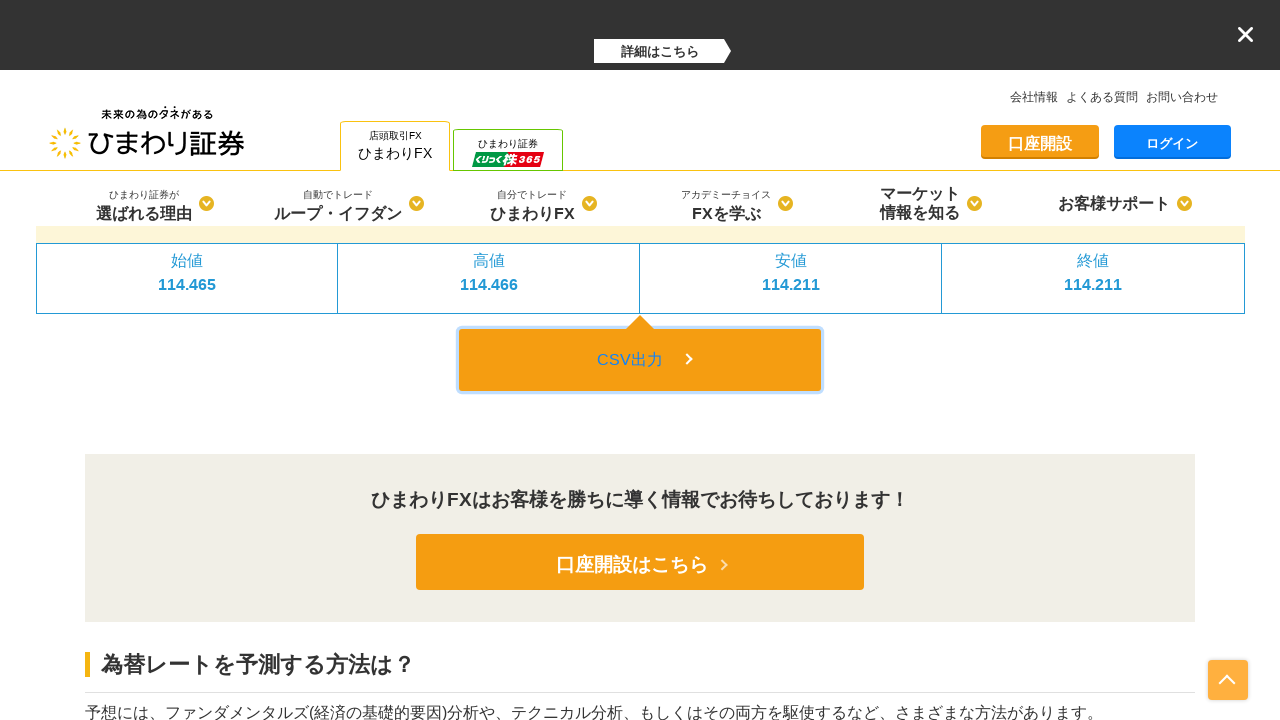

Waited 3 seconds for download action to complete for CADJPY
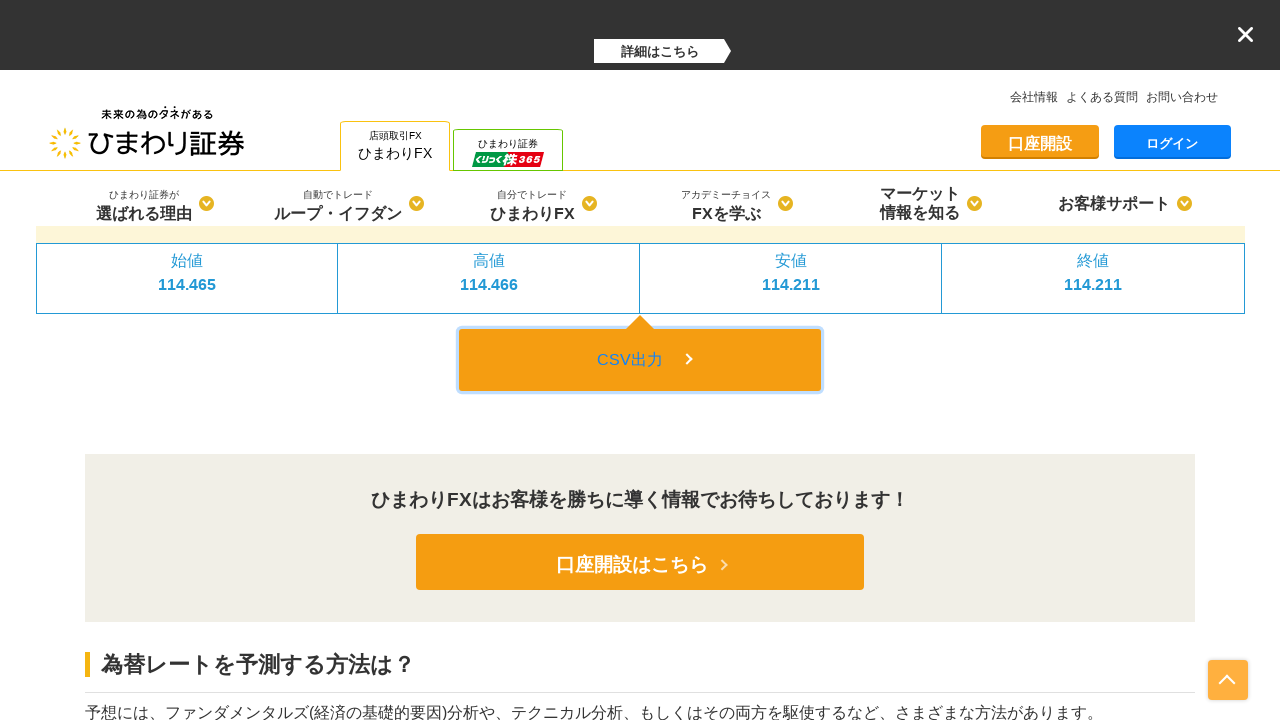

Selected currency pair CHFJPY from dropdown on select[name='currency_pair']
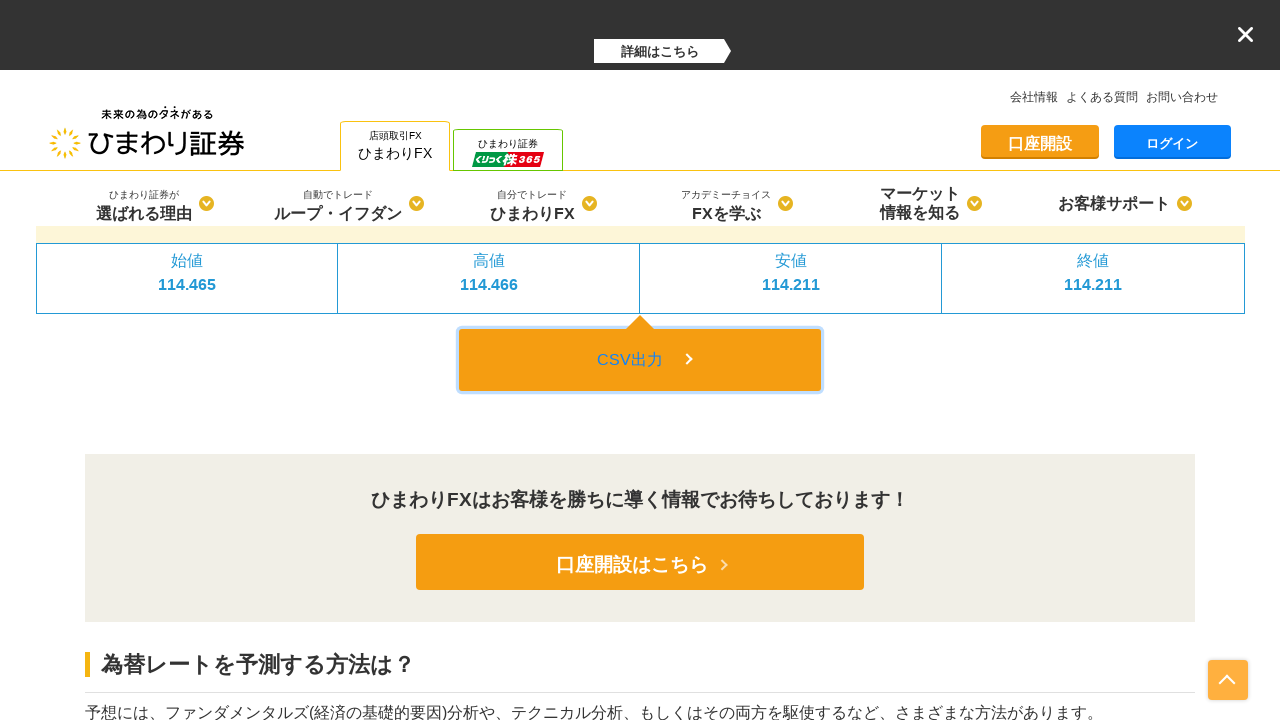

Clicked CSV download button for CHFJPY at (640, 360) on .csv_download.btn.btn-lg.center-block
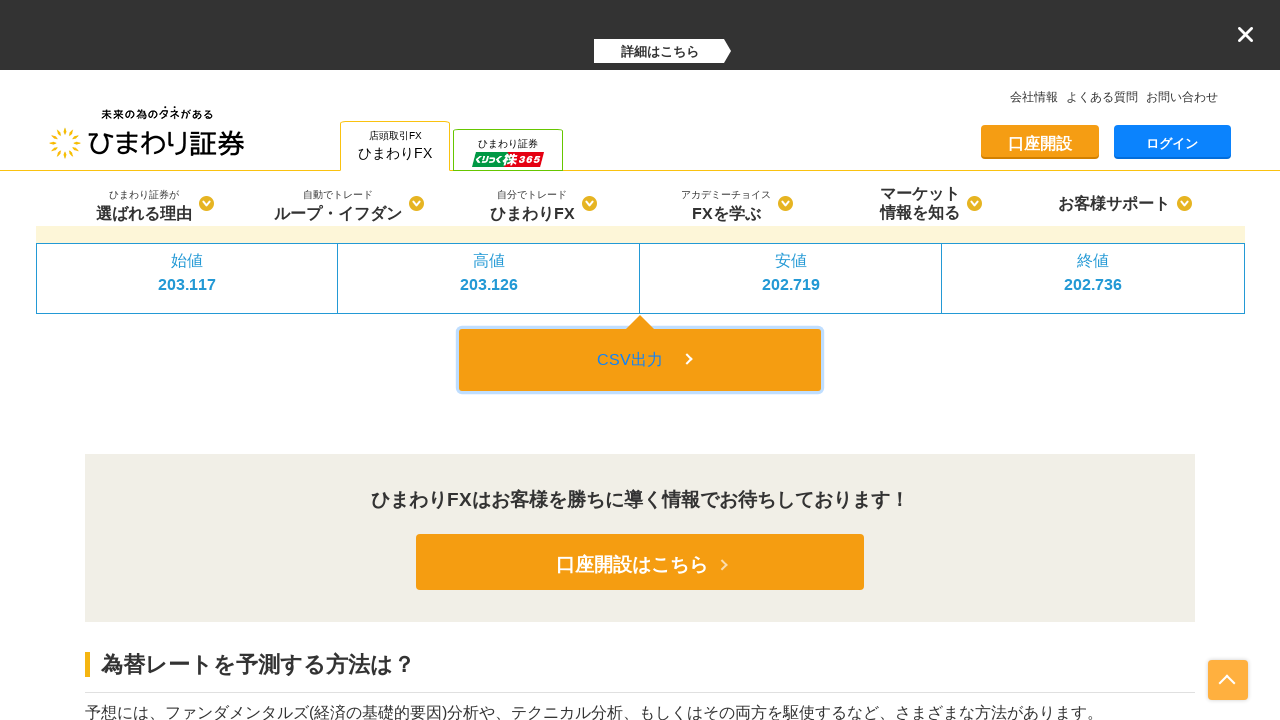

Waited 3 seconds for download action to complete for CHFJPY
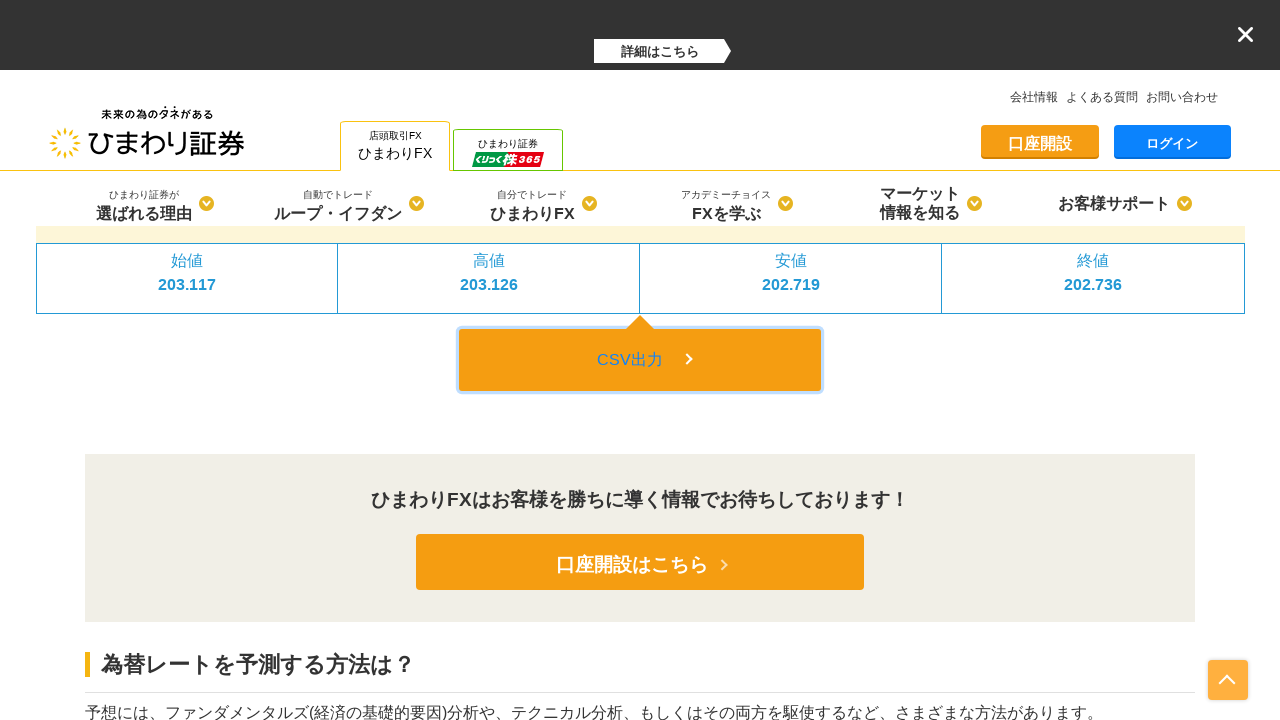

Selected currency pair AUDUSD from dropdown on select[name='currency_pair']
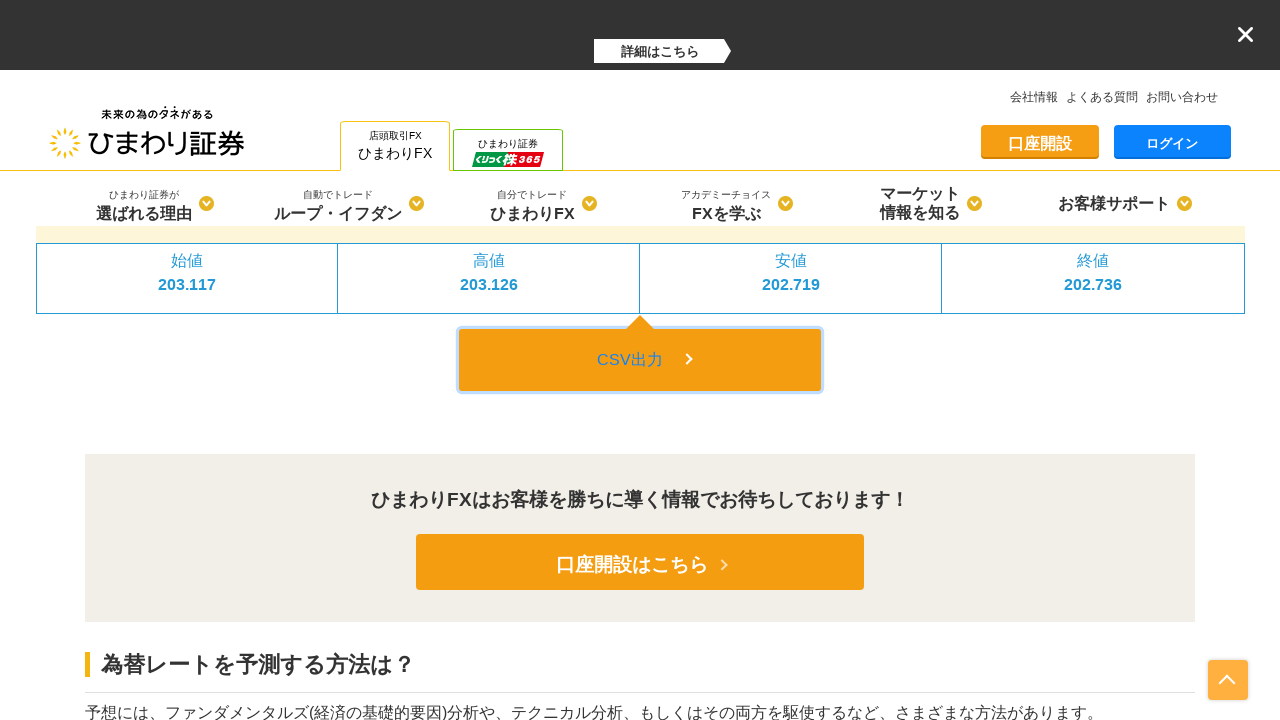

Clicked CSV download button for AUDUSD at (640, 360) on .csv_download.btn.btn-lg.center-block
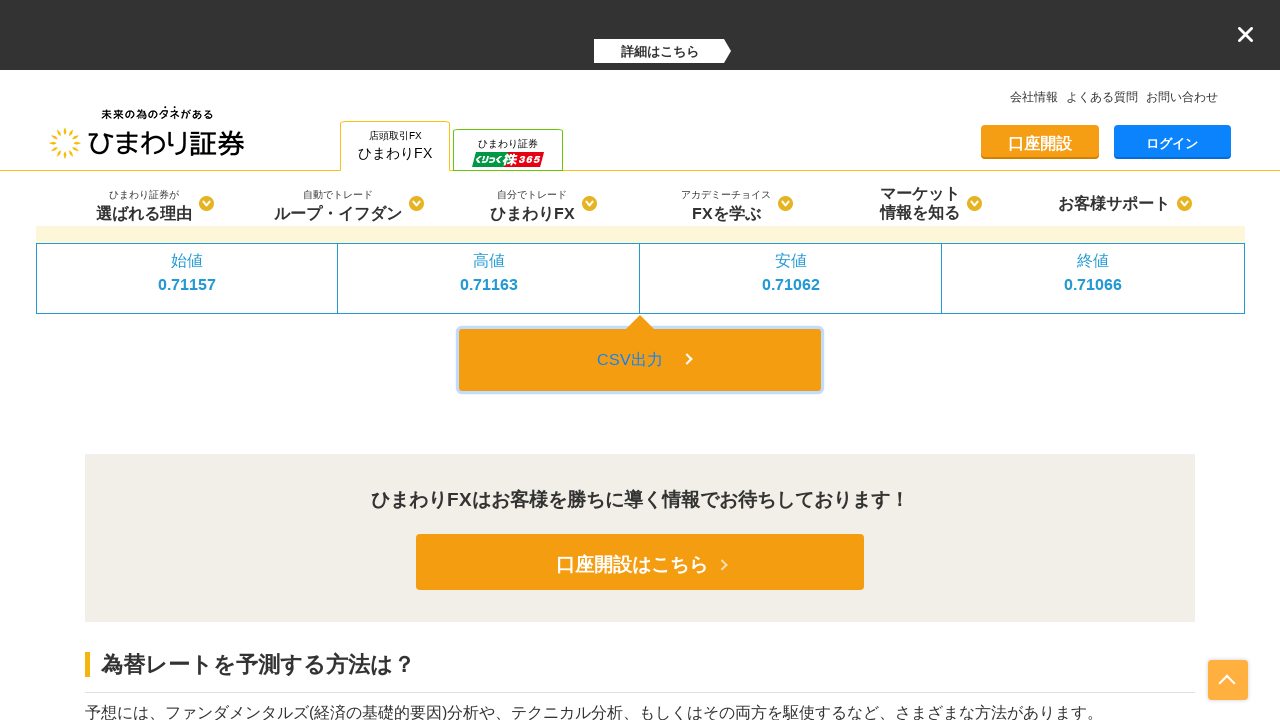

Waited 3 seconds for download action to complete for AUDUSD
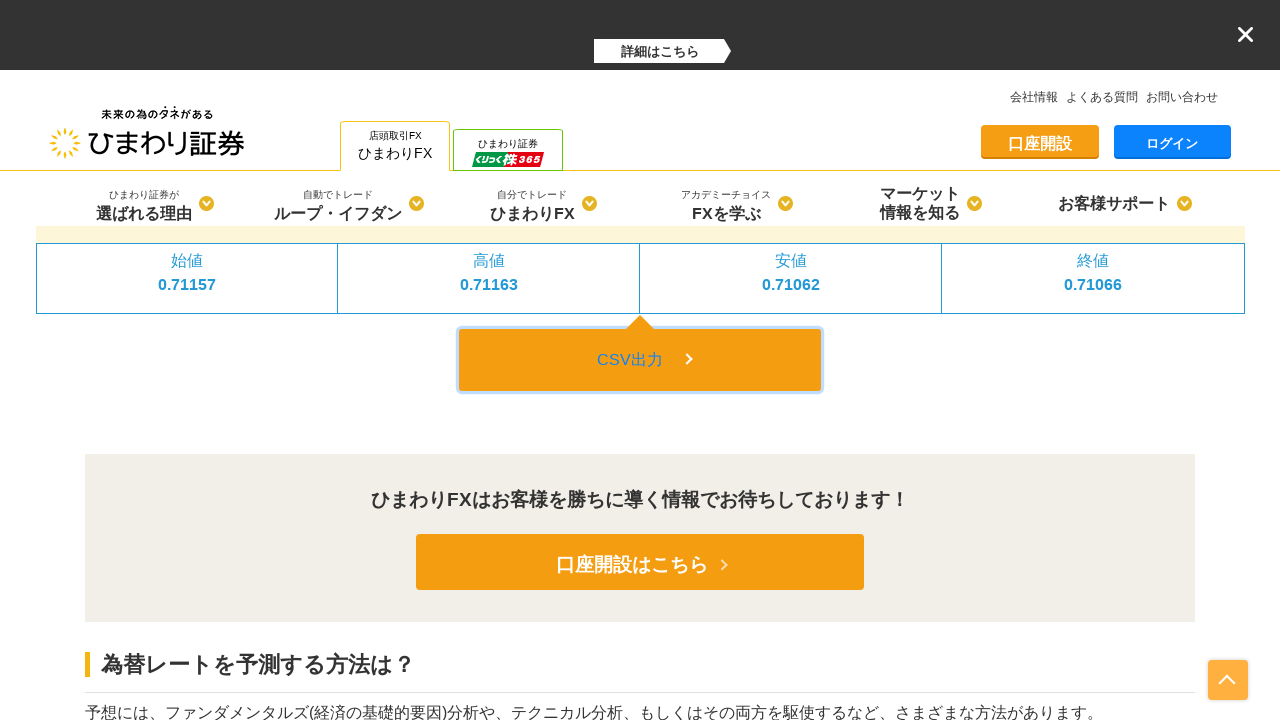

Selected currency pair EURUSD from dropdown on select[name='currency_pair']
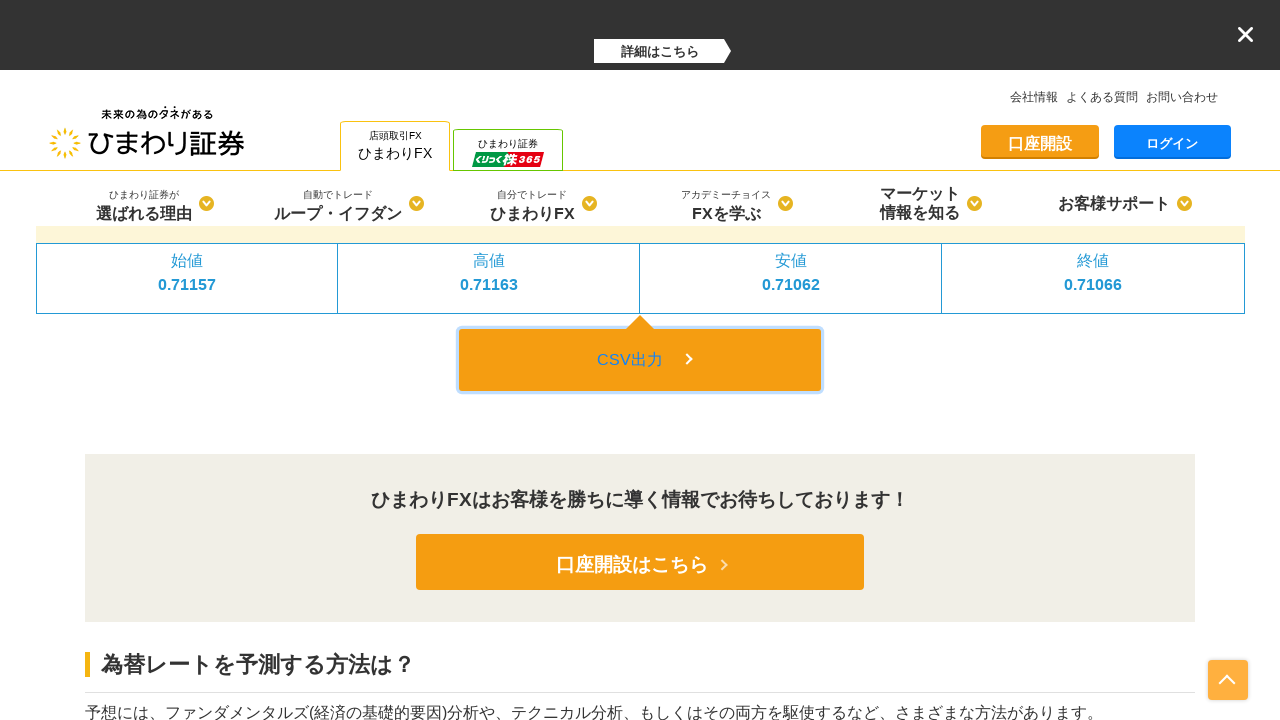

Clicked CSV download button for EURUSD at (640, 360) on .csv_download.btn.btn-lg.center-block
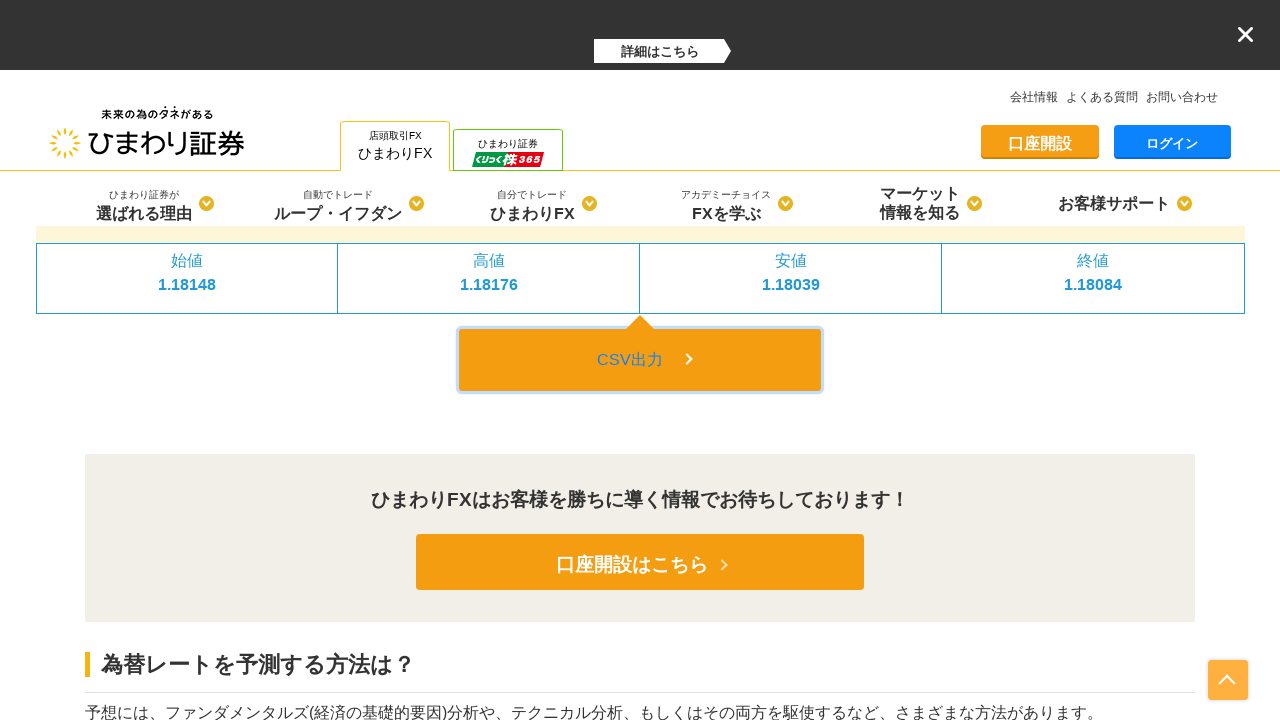

Waited 3 seconds for download action to complete for EURUSD
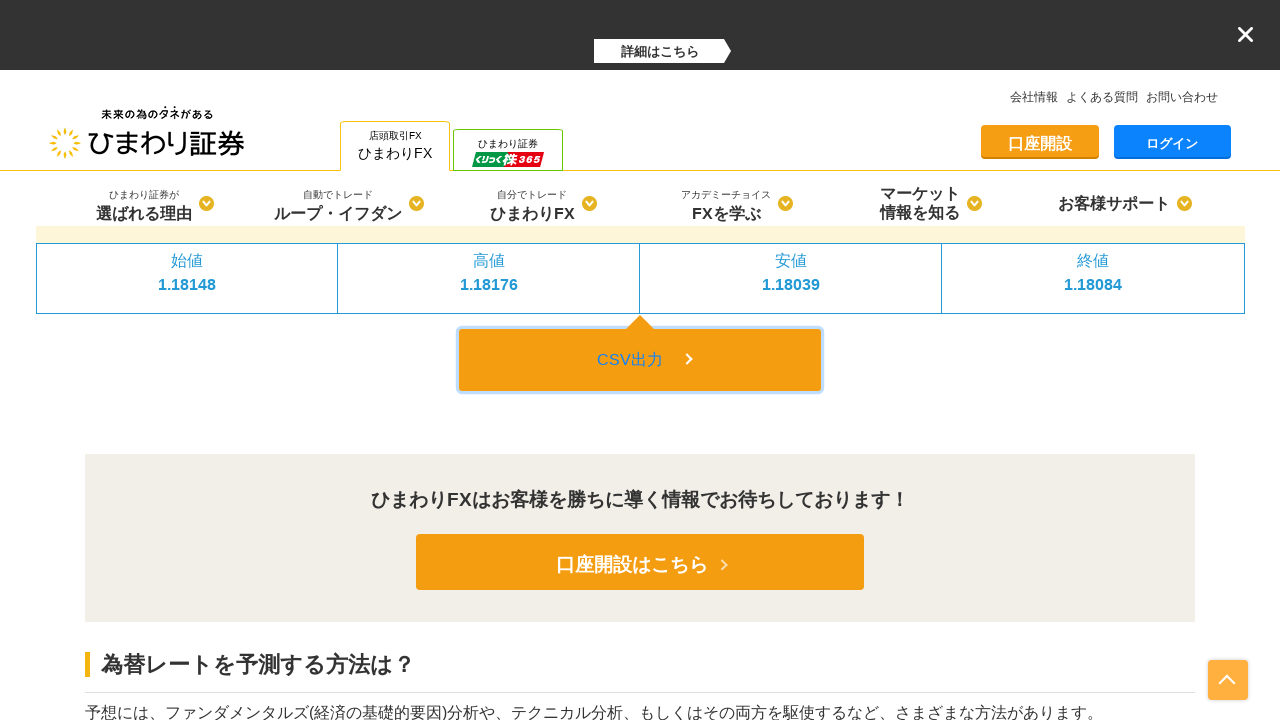

Selected currency pair GBPUSD from dropdown on select[name='currency_pair']
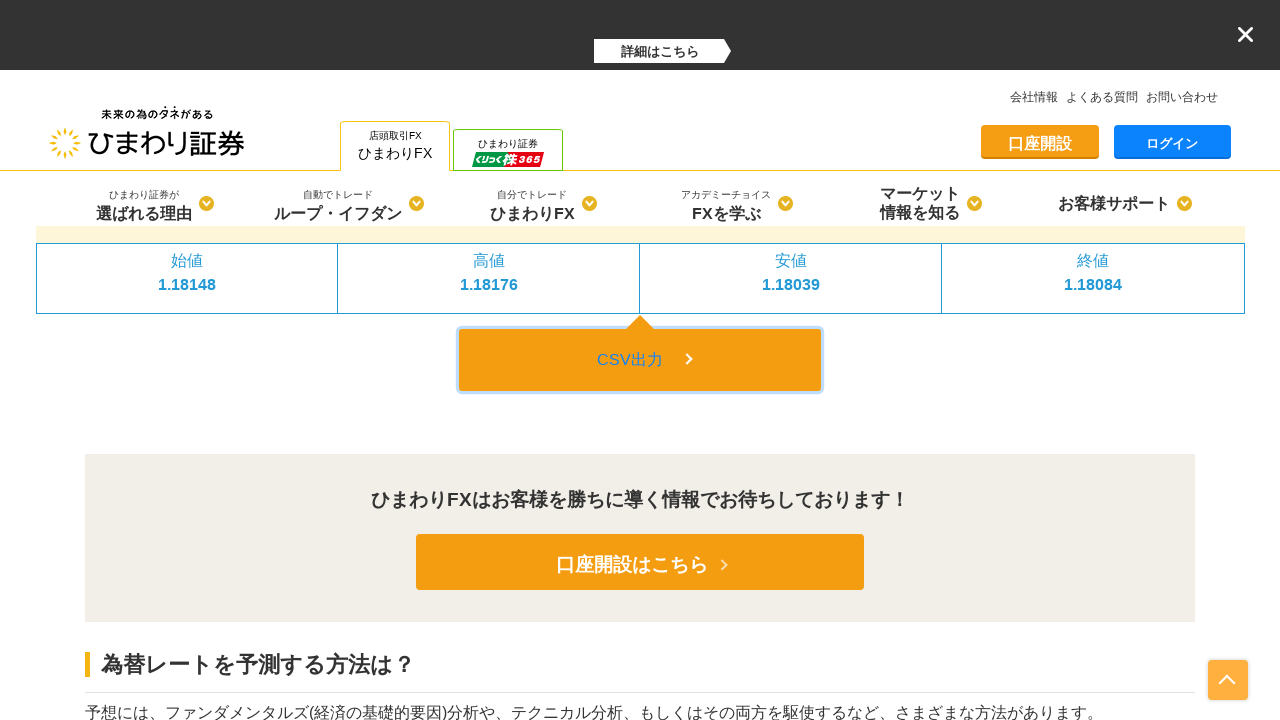

Clicked CSV download button for GBPUSD at (640, 360) on .csv_download.btn.btn-lg.center-block
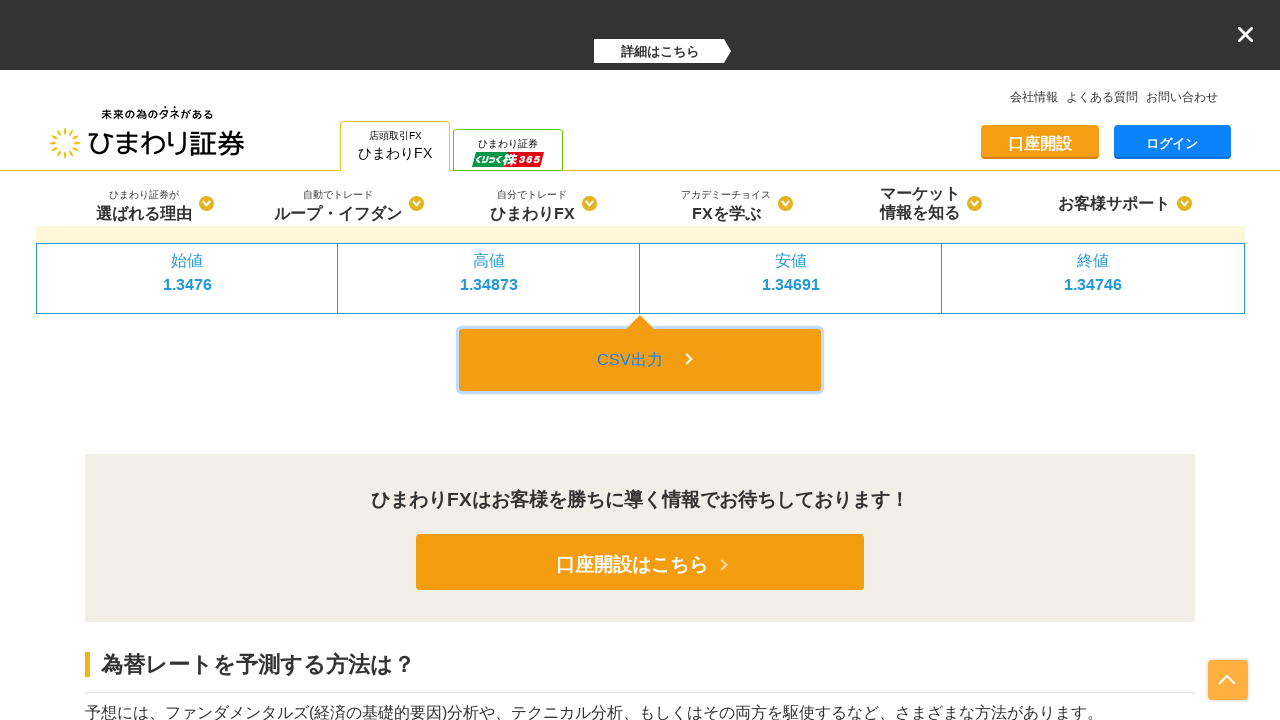

Waited 3 seconds for download action to complete for GBPUSD
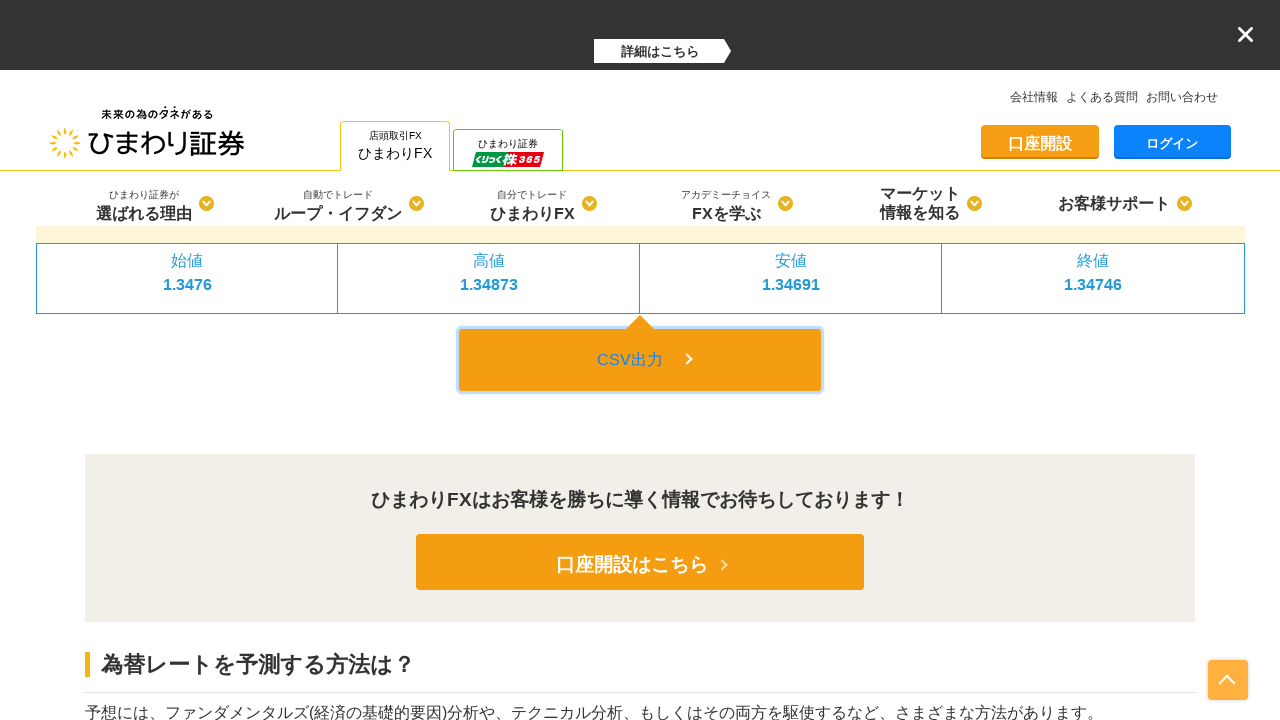

Selected currency pair NZDUSD from dropdown on select[name='currency_pair']
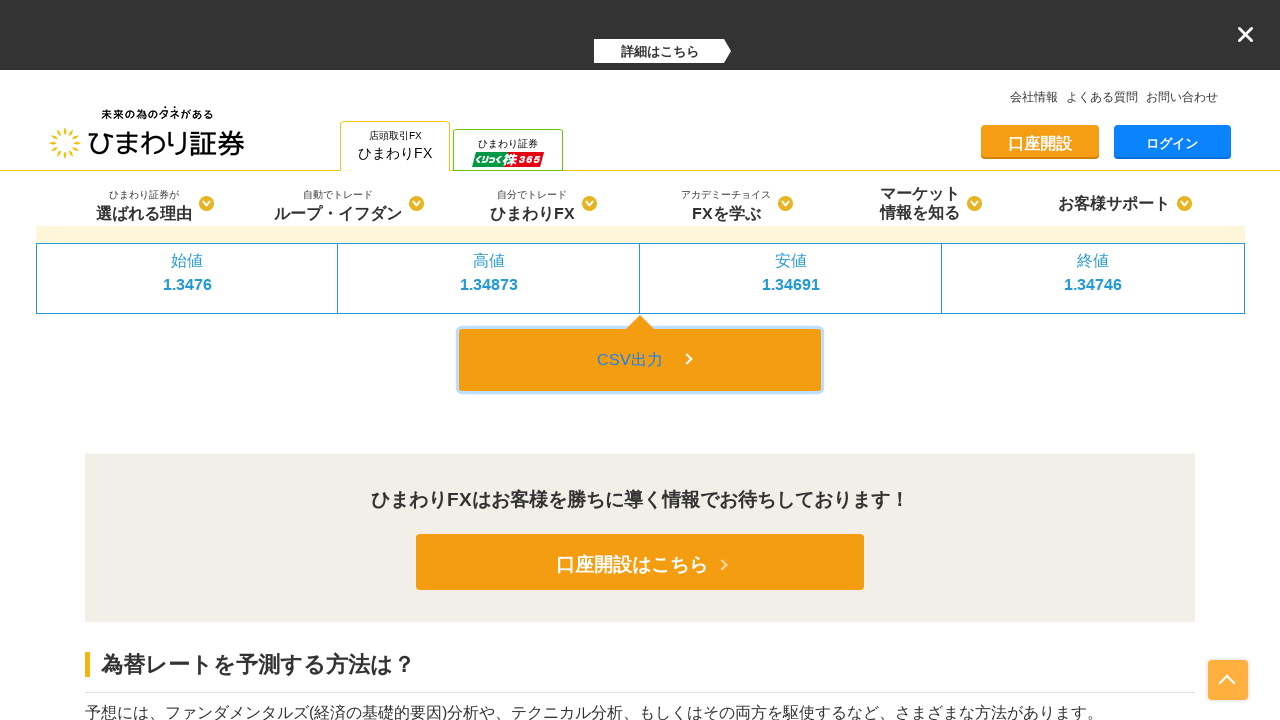

Clicked CSV download button for NZDUSD at (640, 360) on .csv_download.btn.btn-lg.center-block
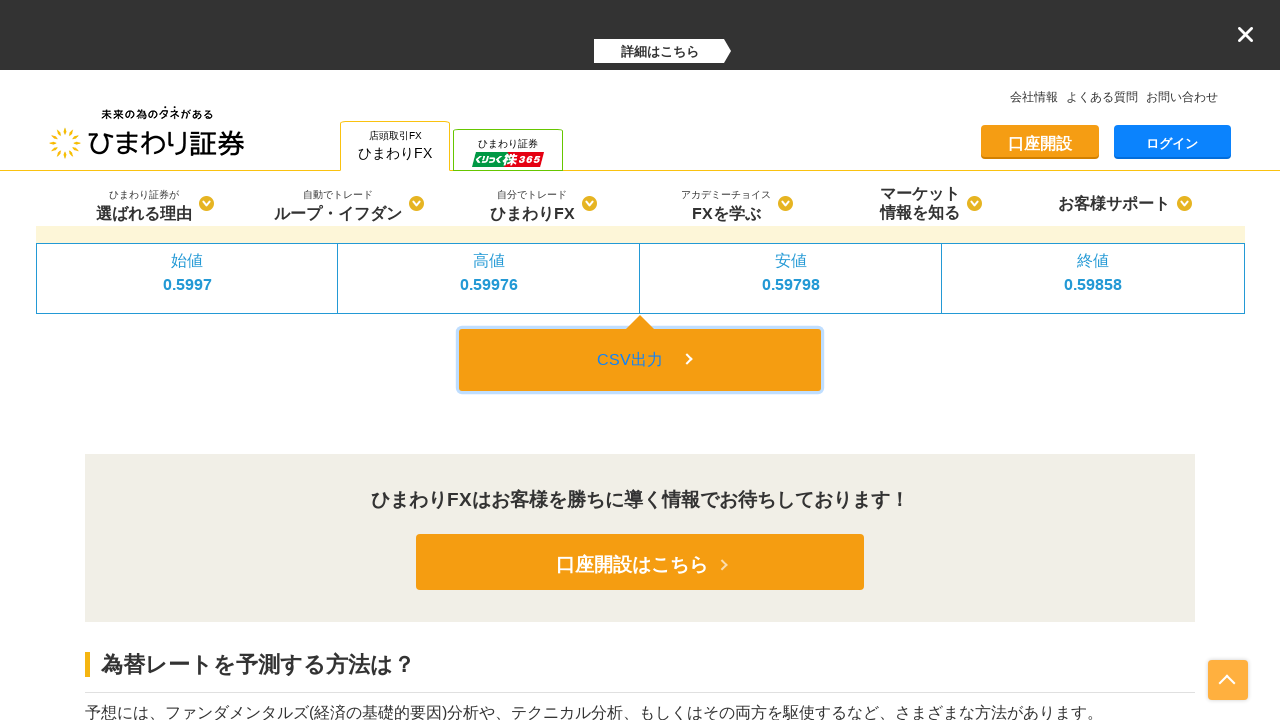

Waited 3 seconds for download action to complete for NZDUSD
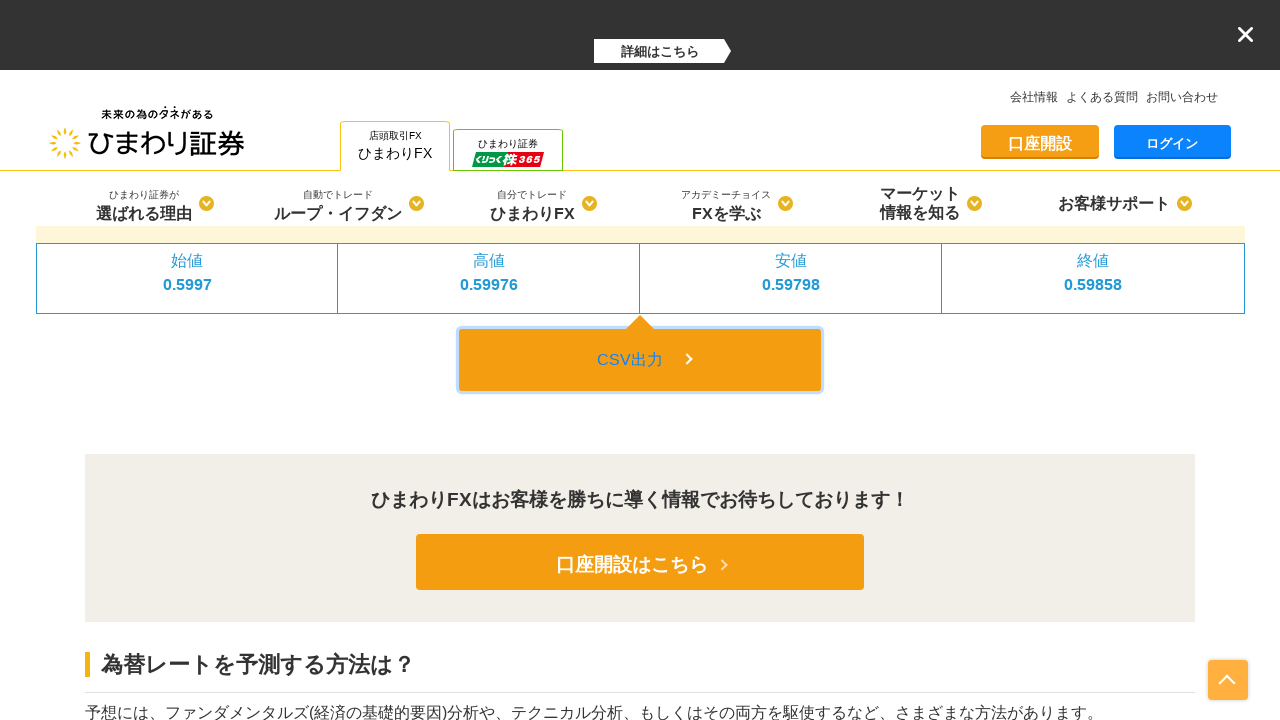

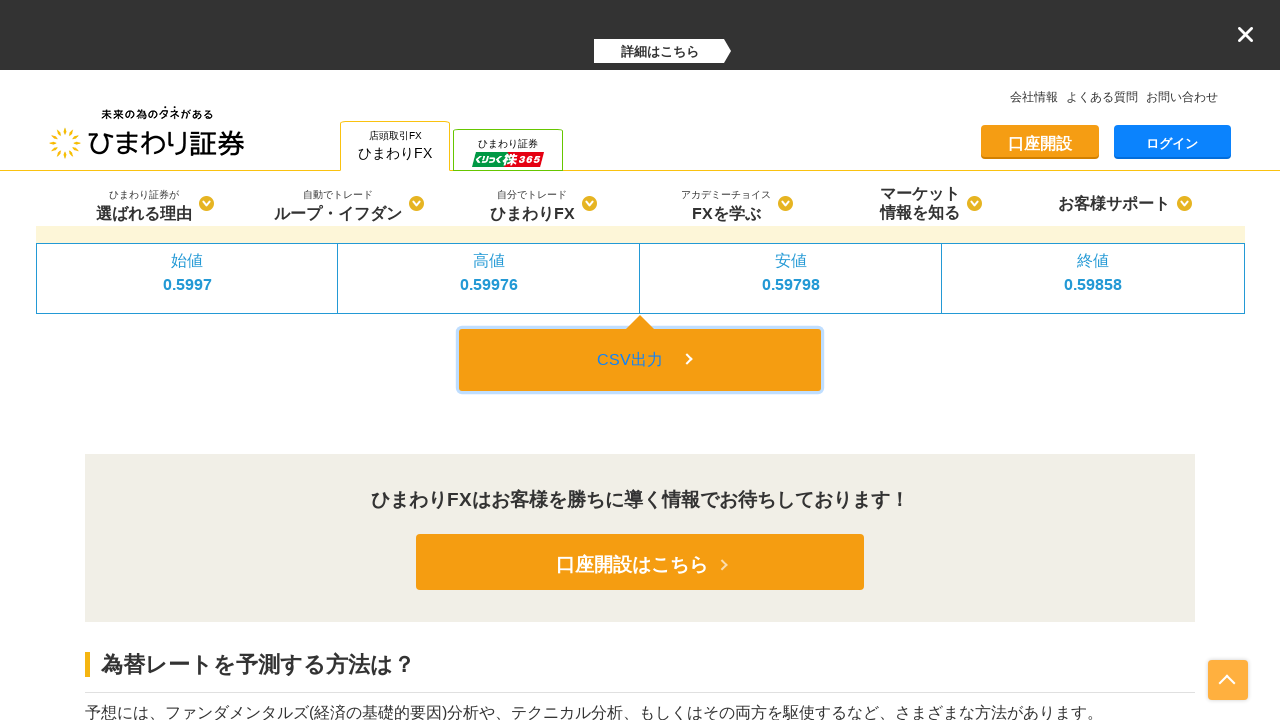